Tests that selecting a currency (EUR) updates all currency symbol displays correctly to show the euro symbol

Starting URL: https://celkiboi.github.io/QGMBlog/pages/leasing.html

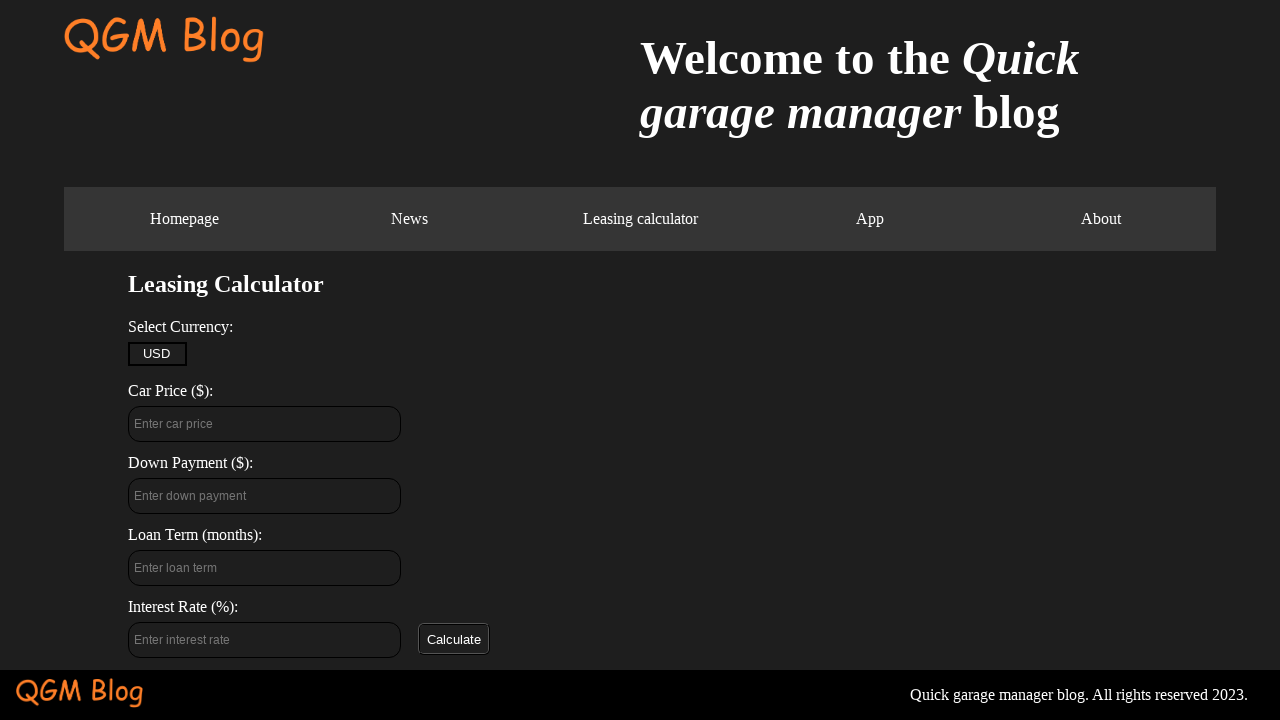

Selected EUR currency from dropdown on #currency
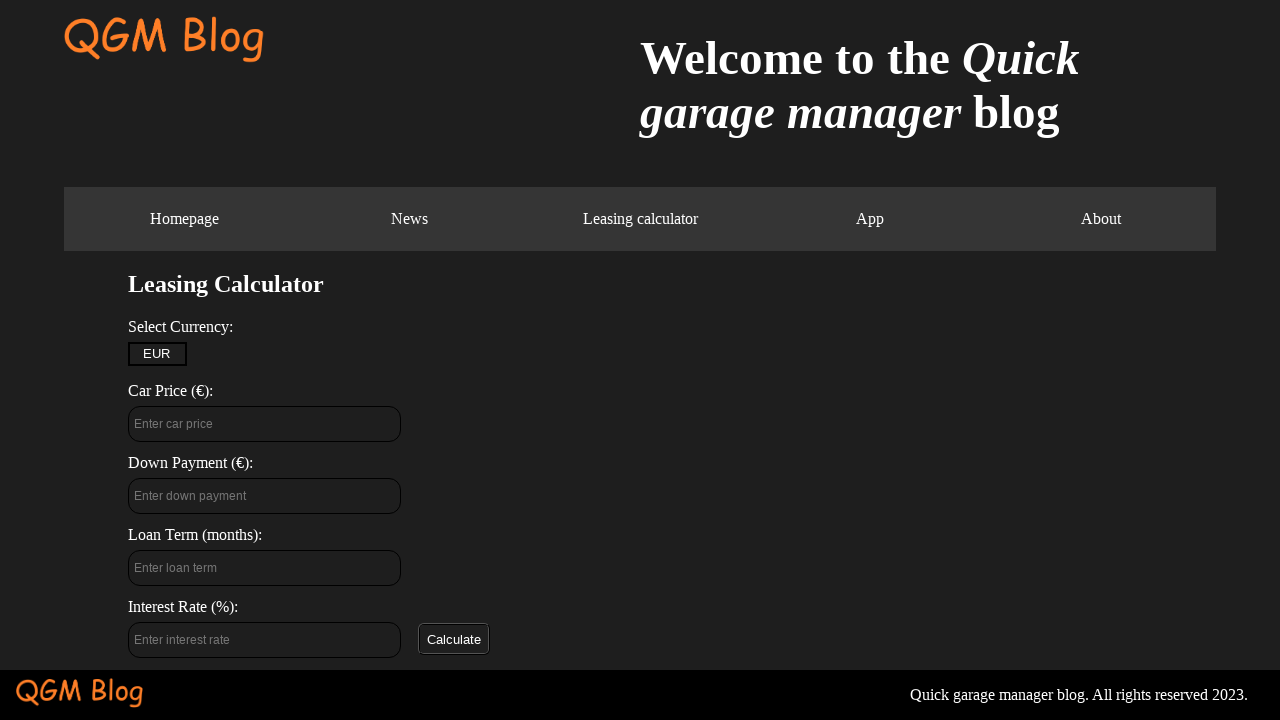

Retrieved currency symbol for car price
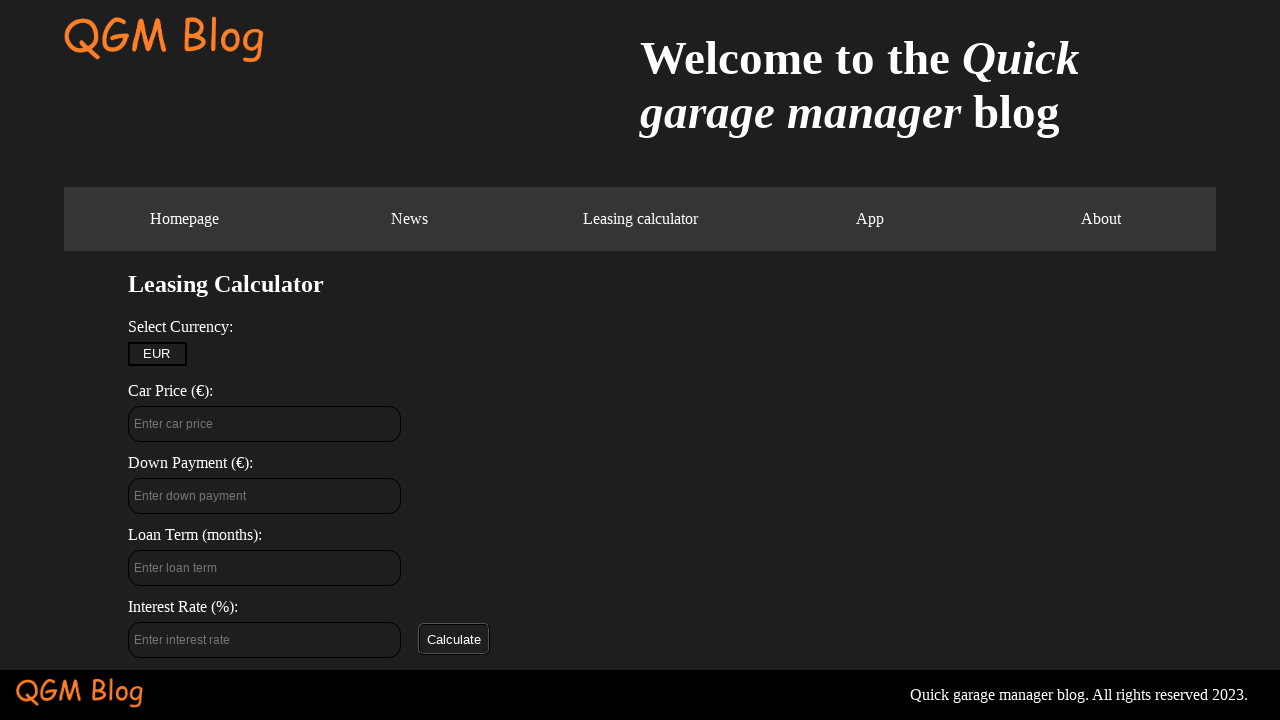

Verified car price currency symbol is €
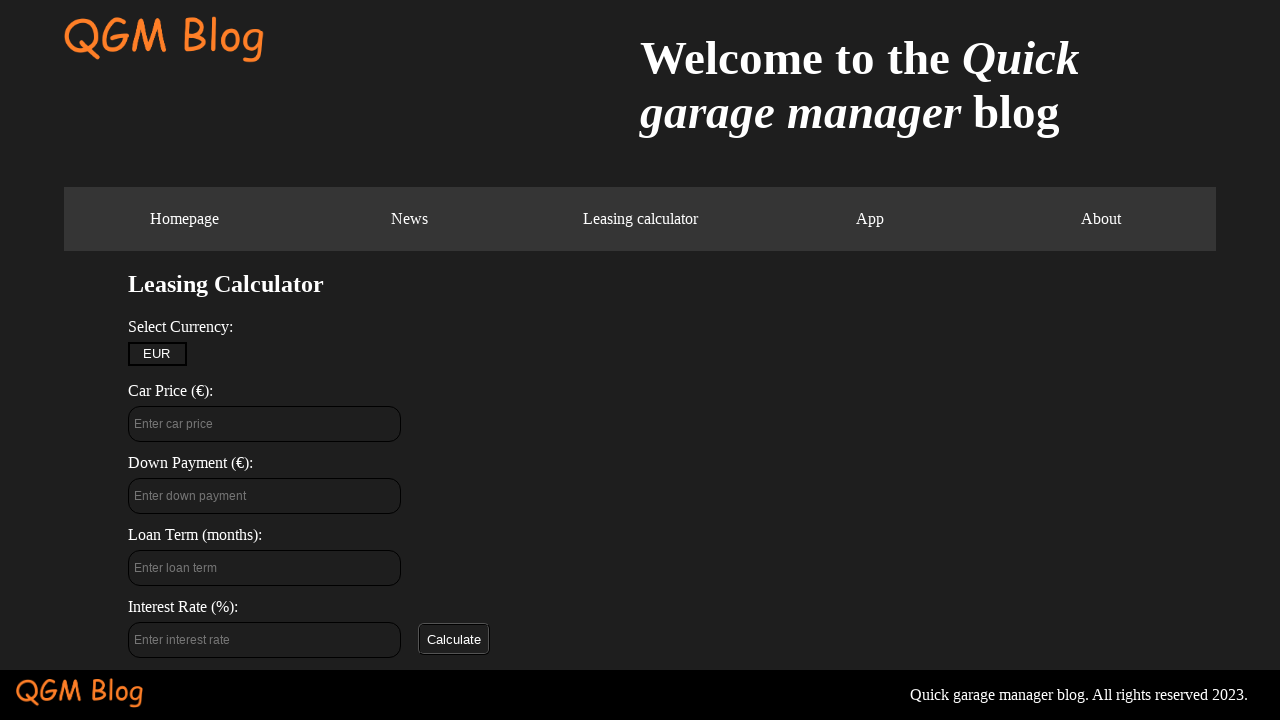

Retrieved currency symbol for down payment
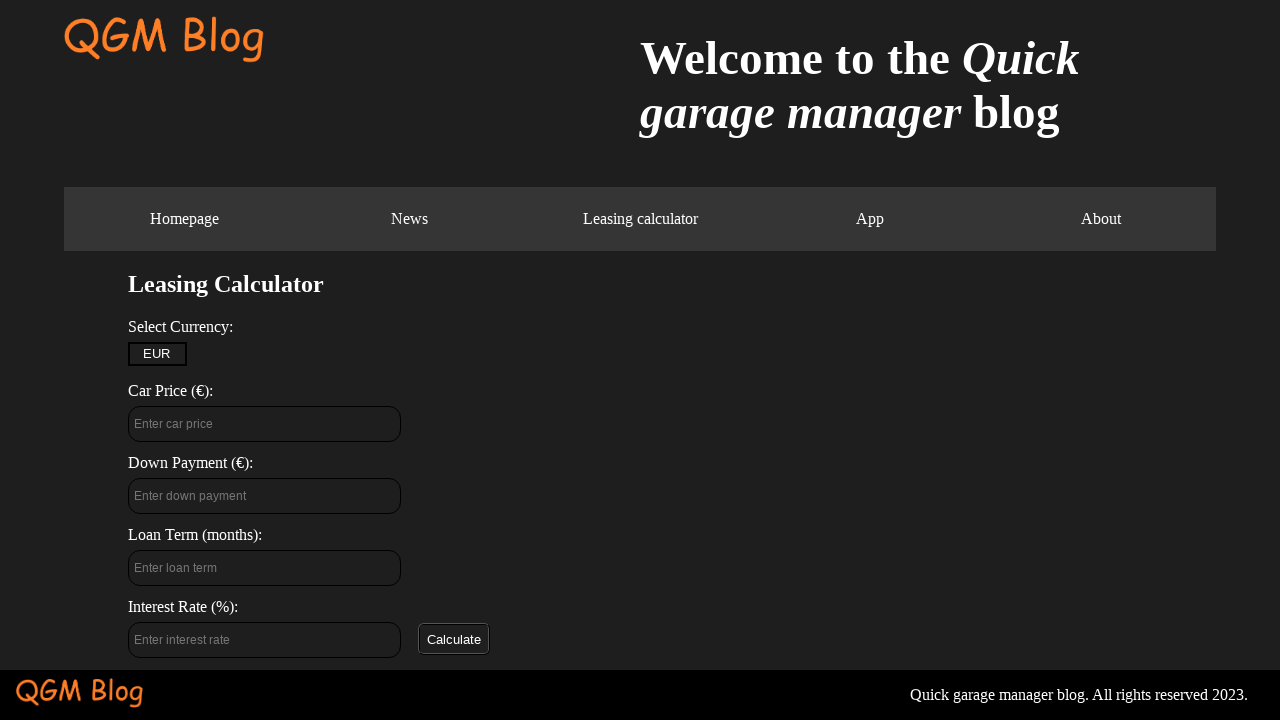

Verified down payment currency symbol is €
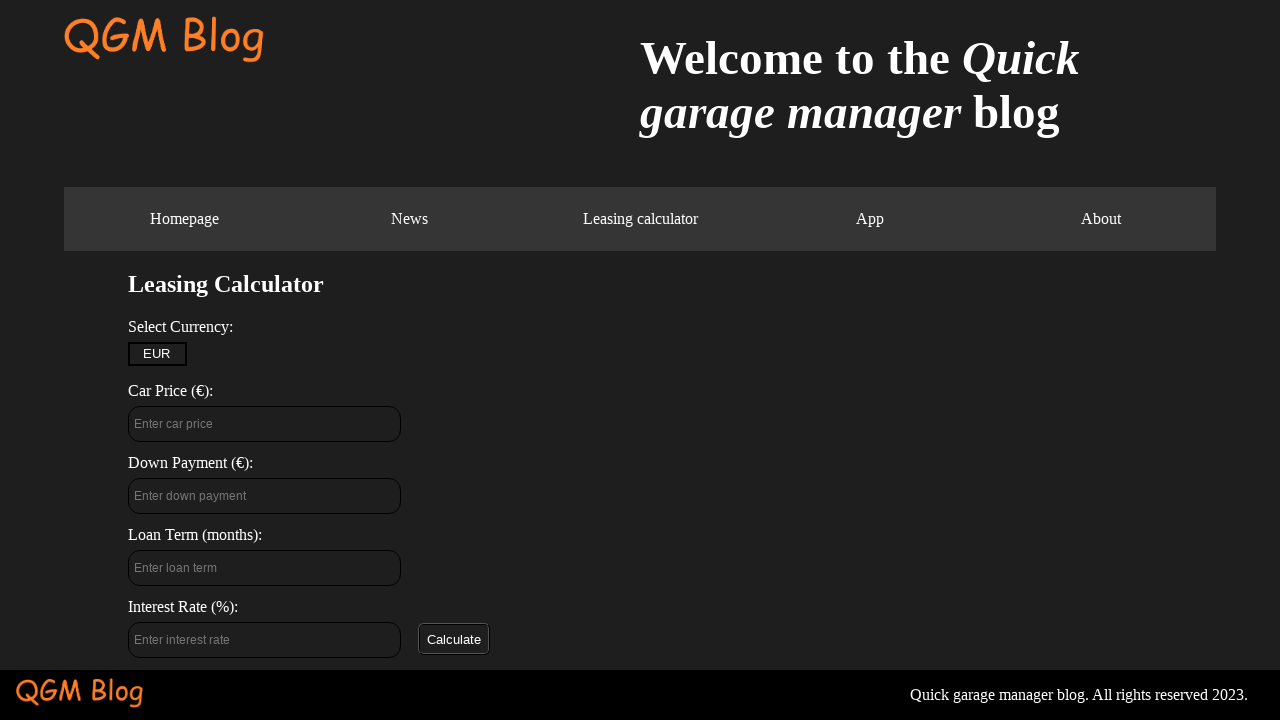

Retrieved selected currency result text
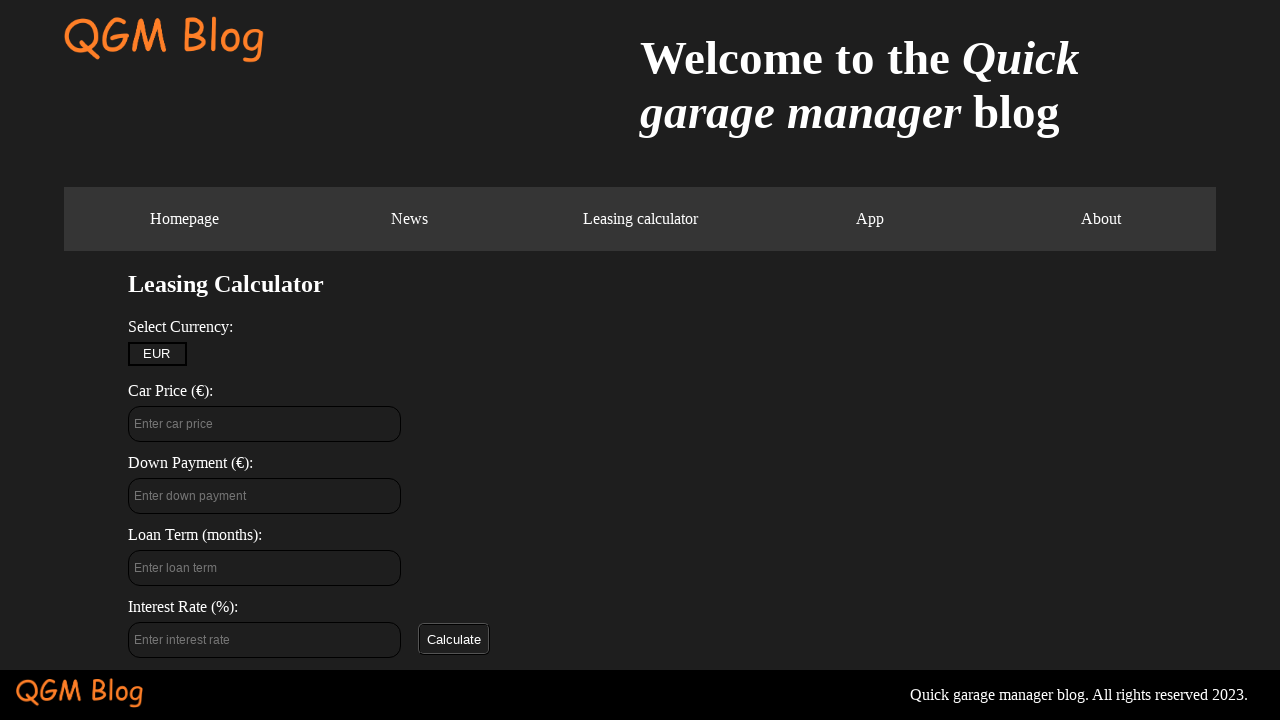

Verified selected currency result is €
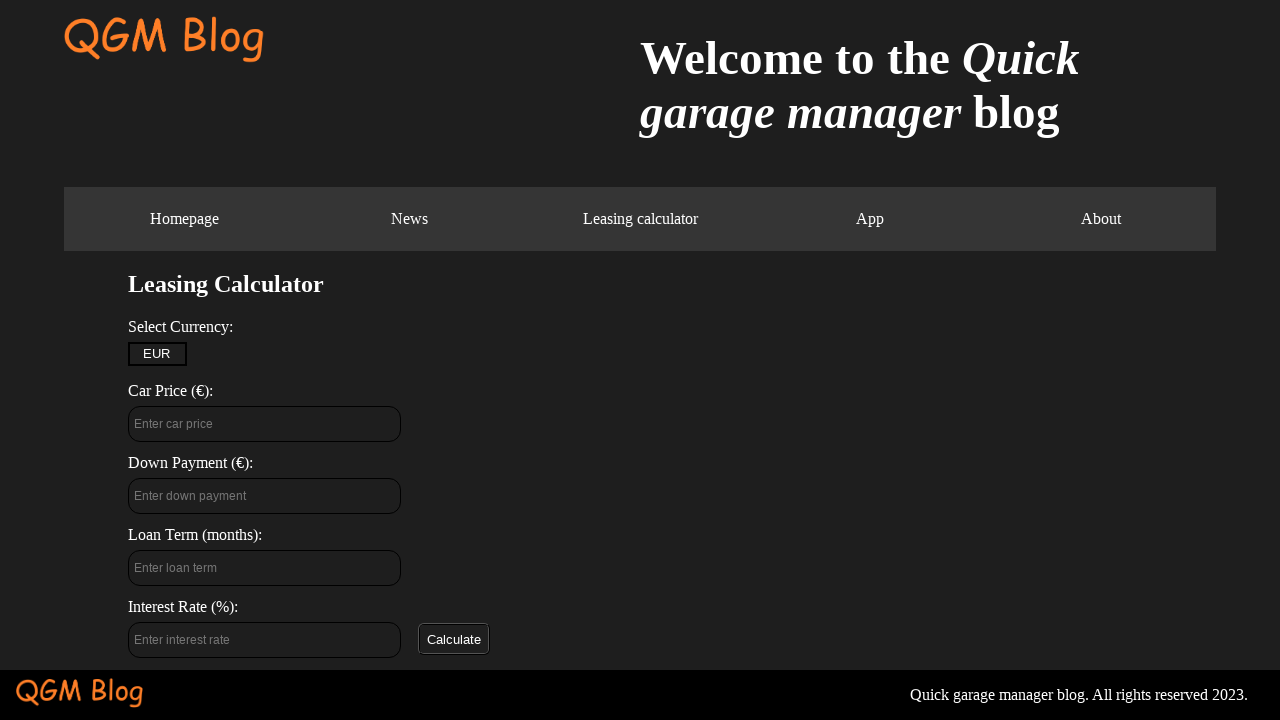

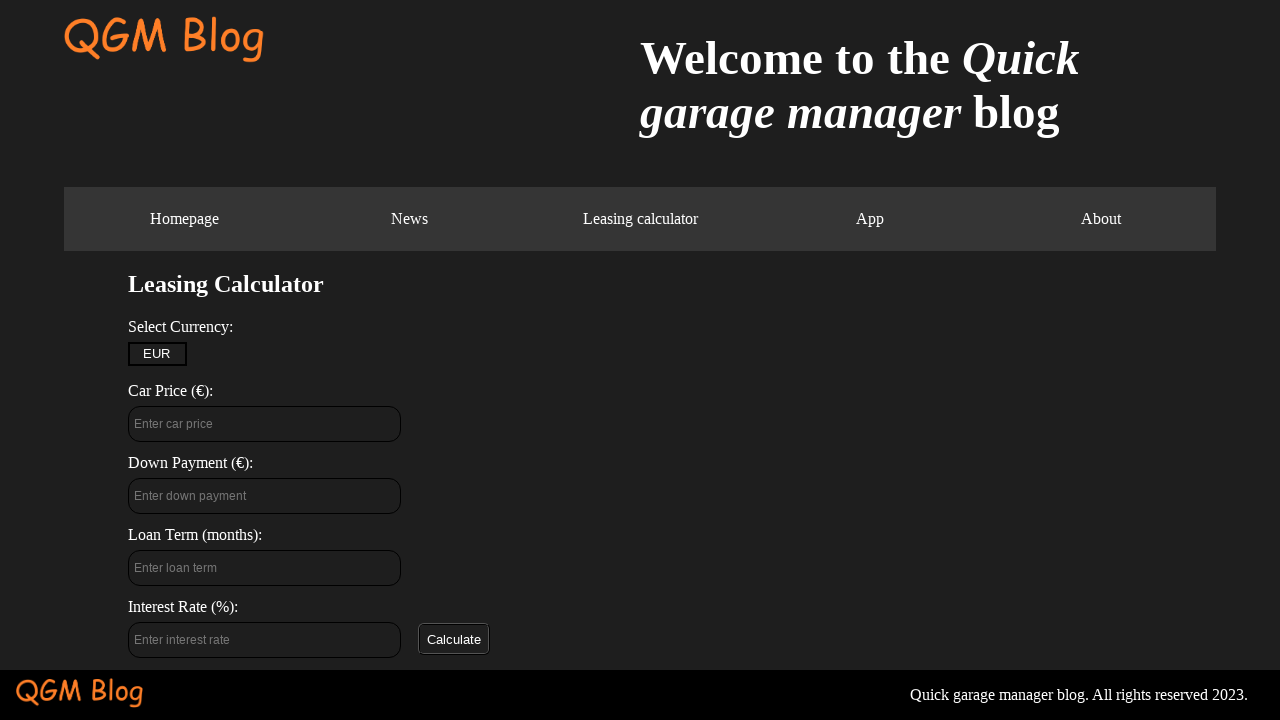